Tests dropdown selection by selecting an option using its index

Starting URL: https://kristinek.github.io/site/examples/actions

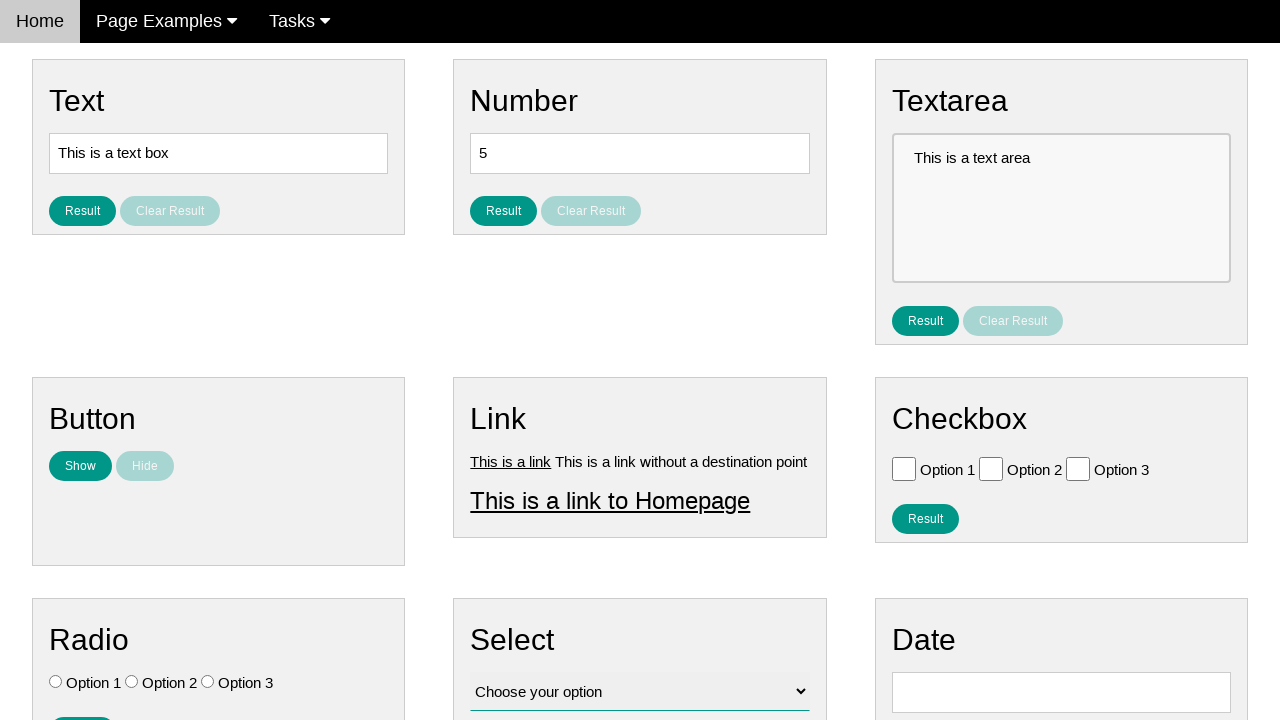

Navigated to dropdown selection examples page
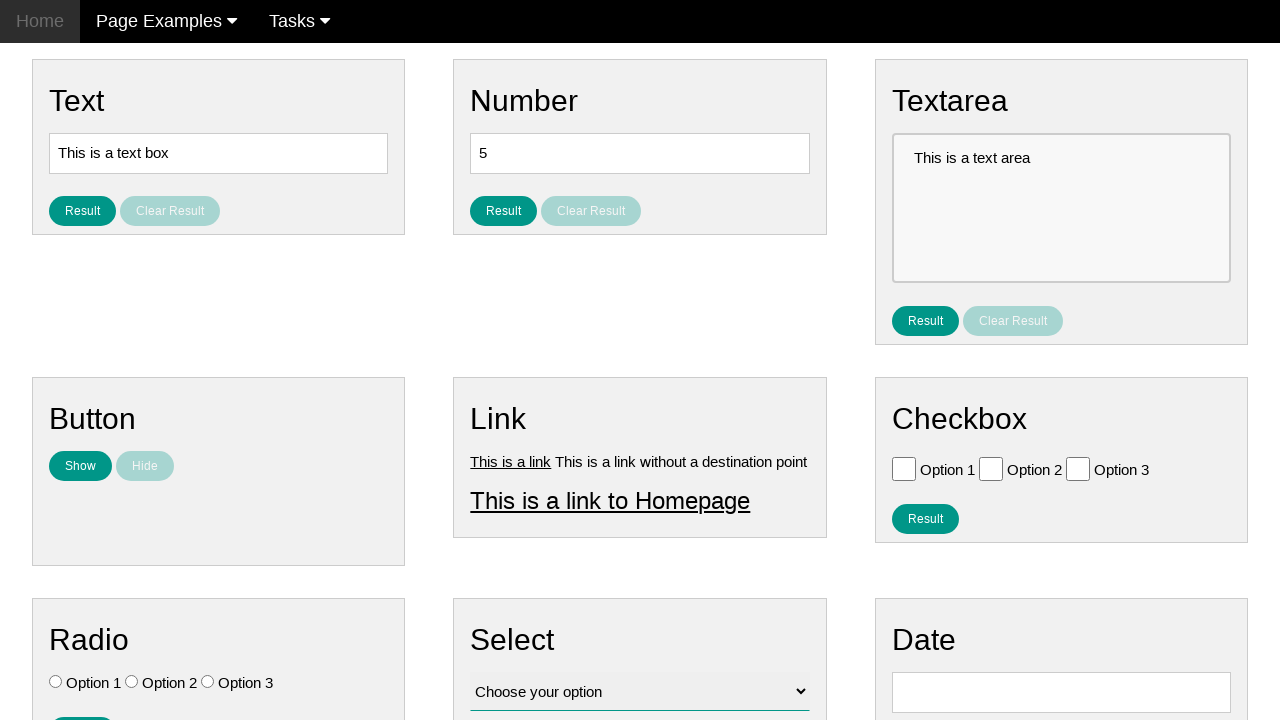

Selected option at index 1 from dropdown #vfb-12 on #vfb-12
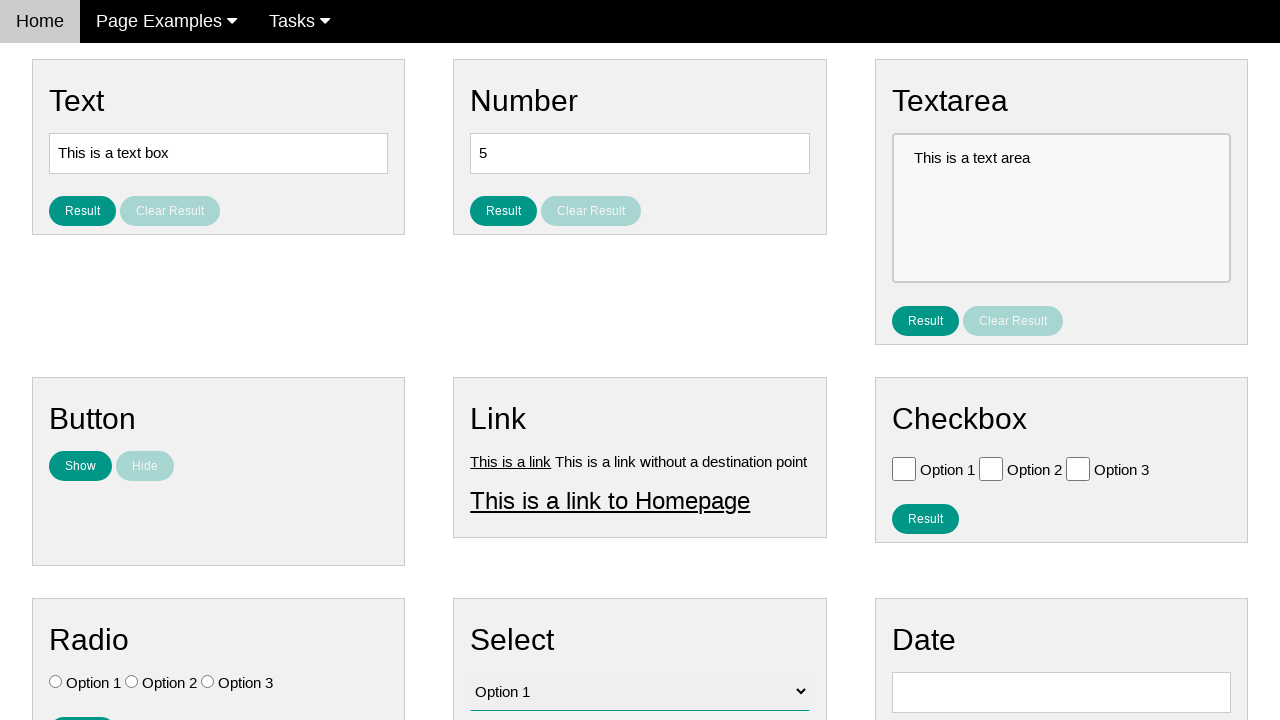

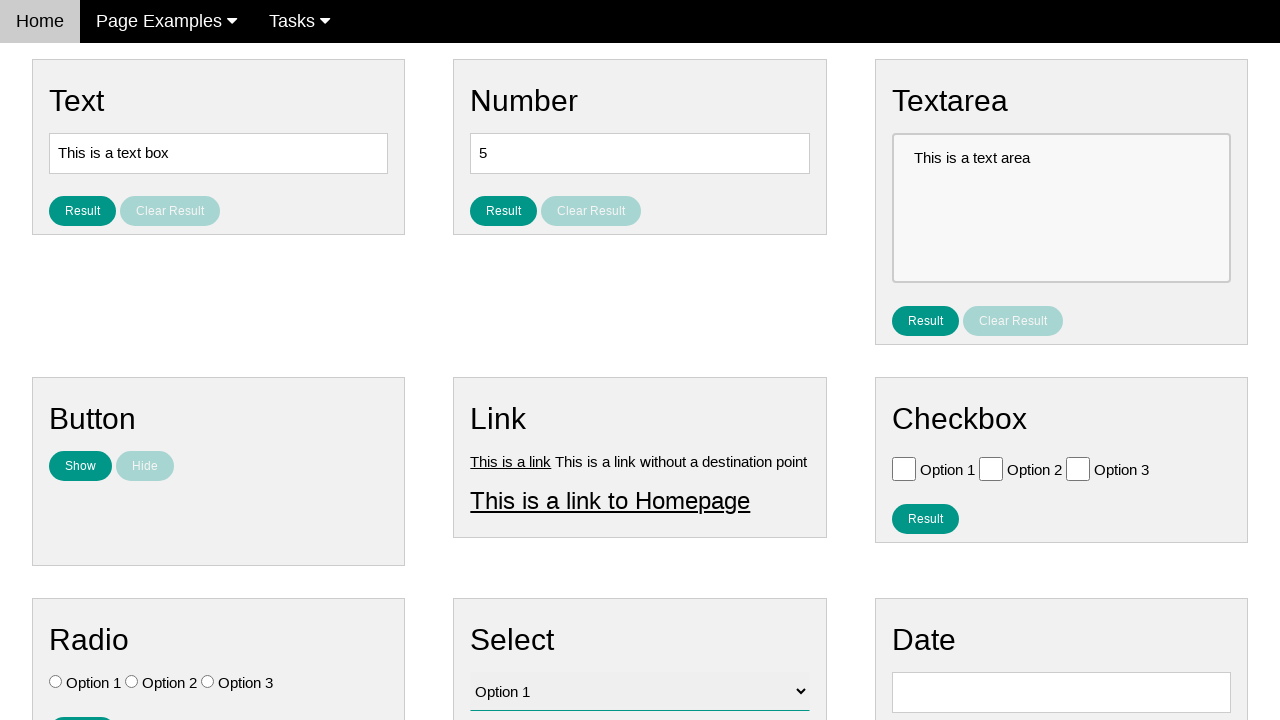